Tests color-it.ua website by verifying the logo banner and "see all" link elements are present

Starting URL: https://color-it.ua

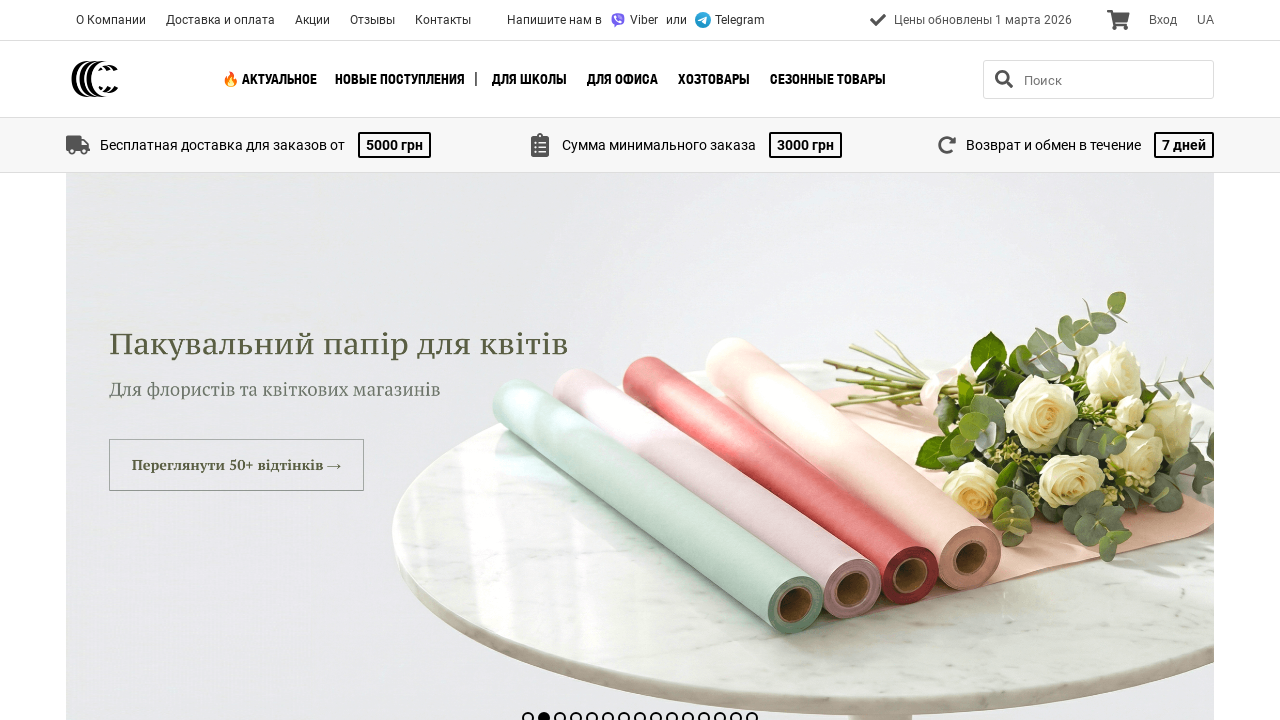

Logo banner element is present on color-it.ua
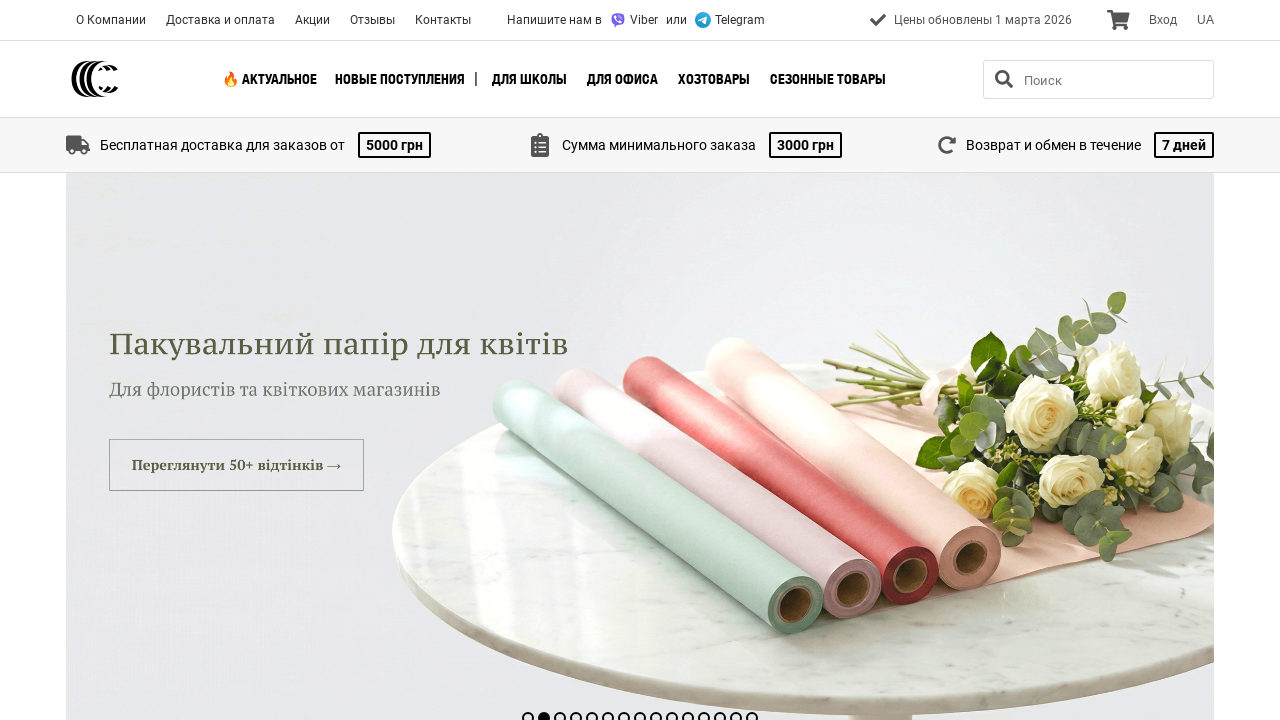

'See all' link element is present on the page
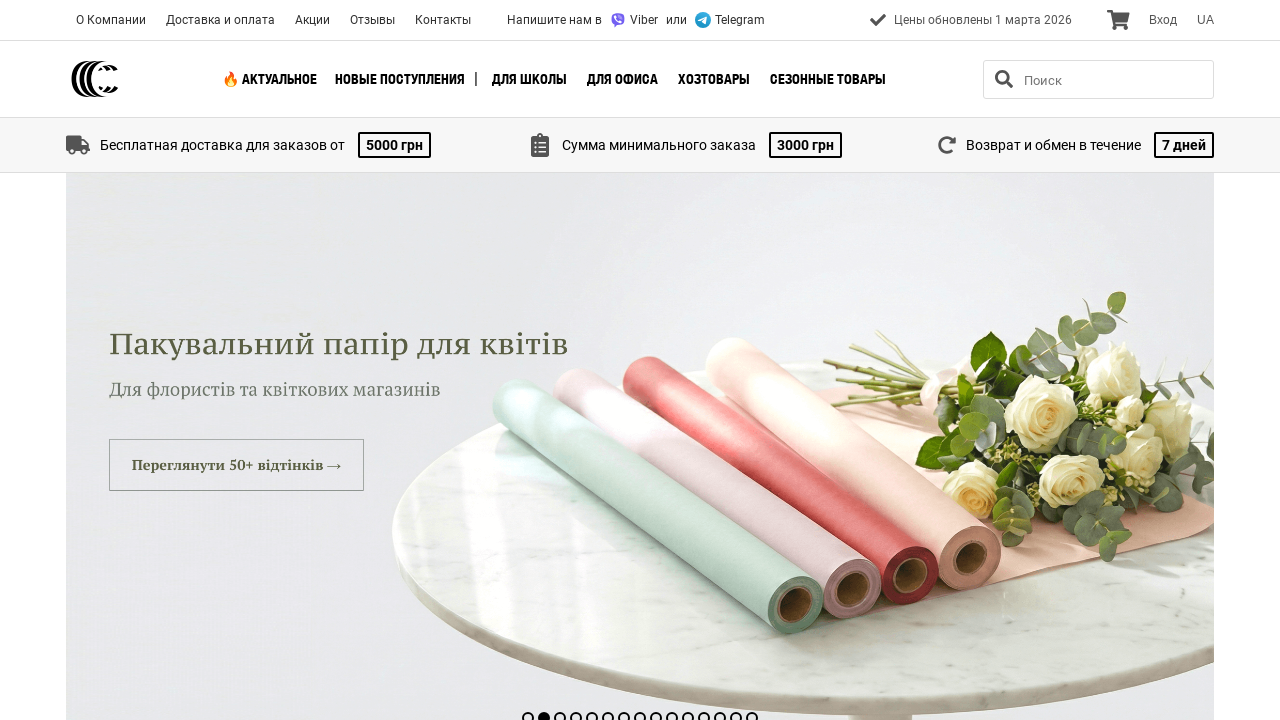

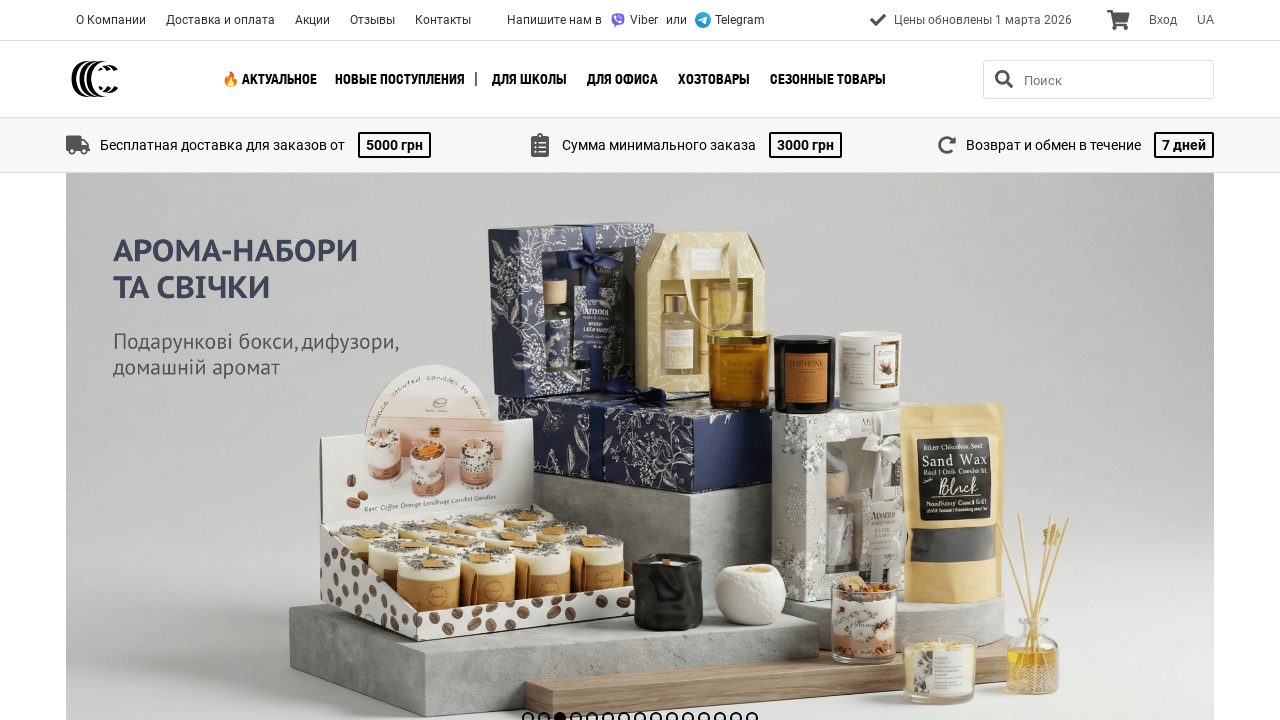